Navigates to Python.org homepage and verifies that event information is displayed in the event widget

Starting URL: https://www.python.org/

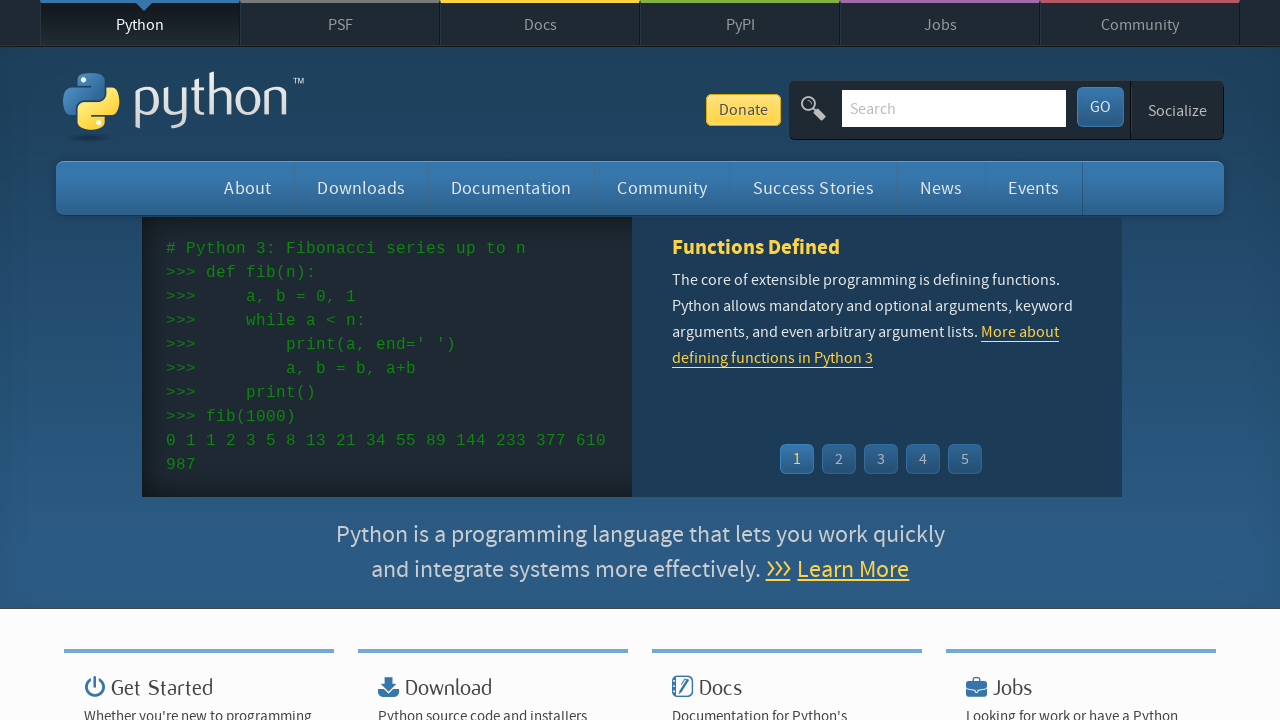

Navigated to Python.org homepage
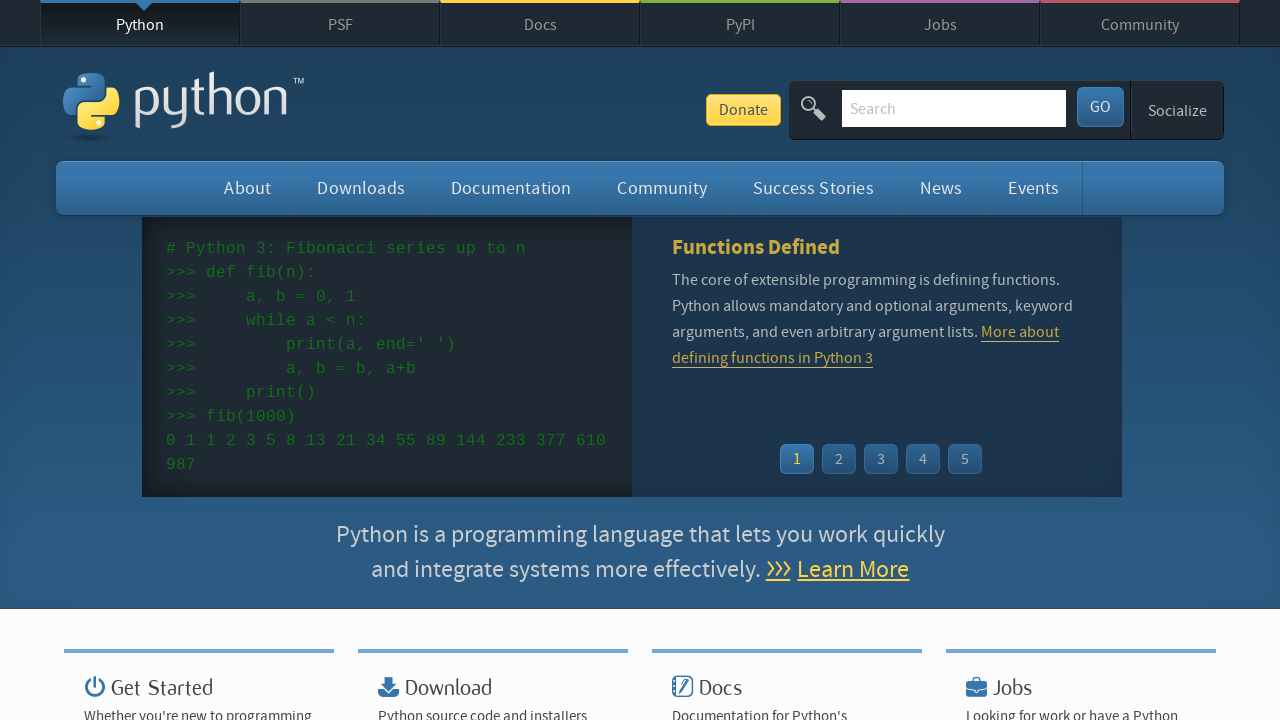

Event widget time elements loaded
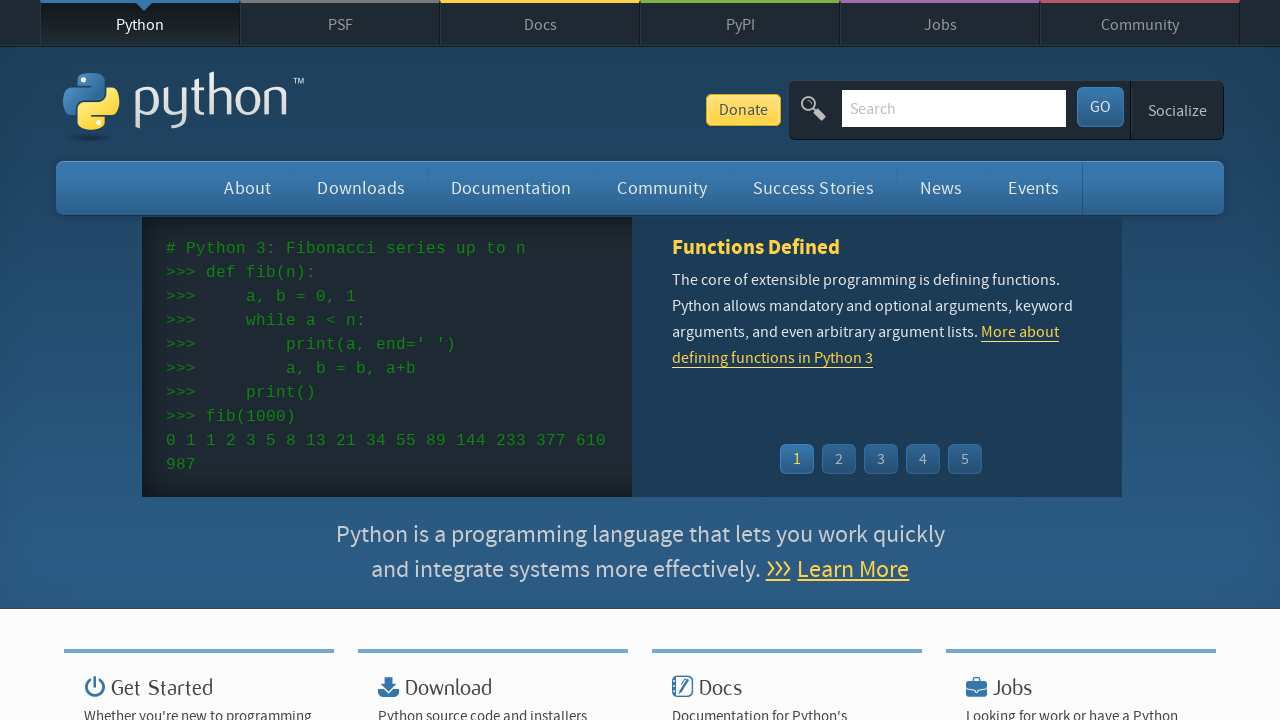

Event widget link elements loaded
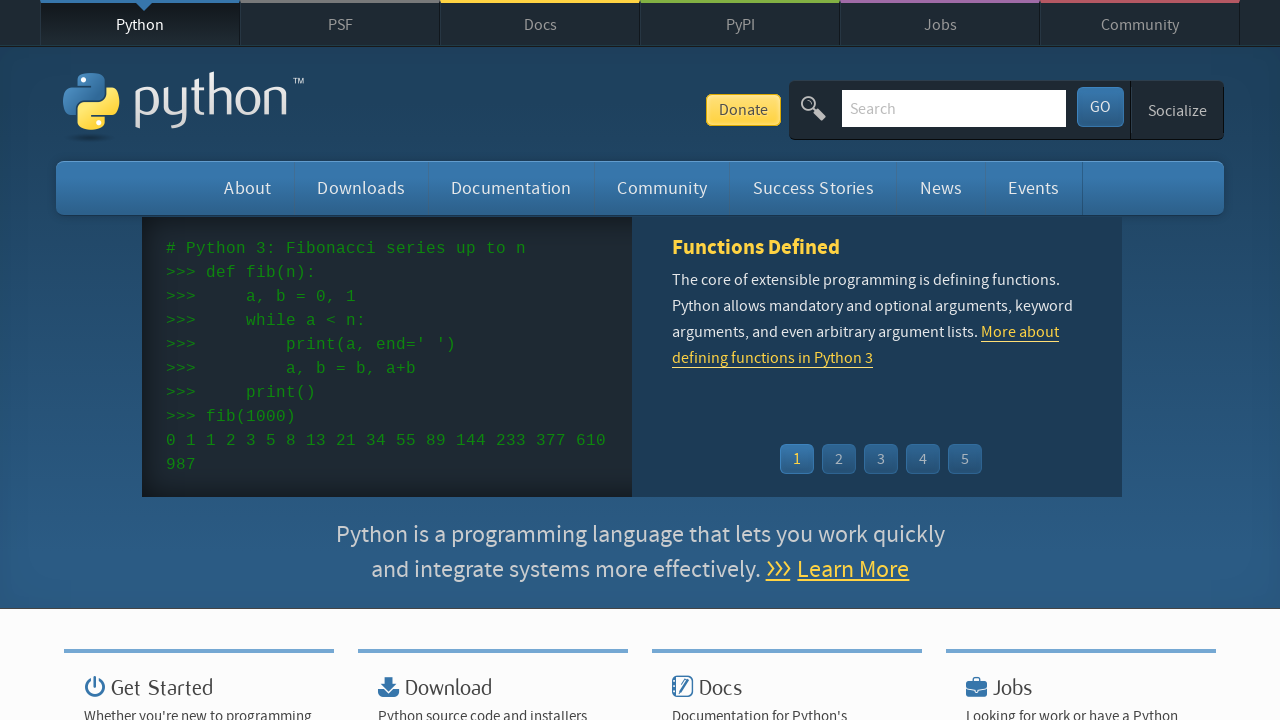

Retrieved all event time elements from widget
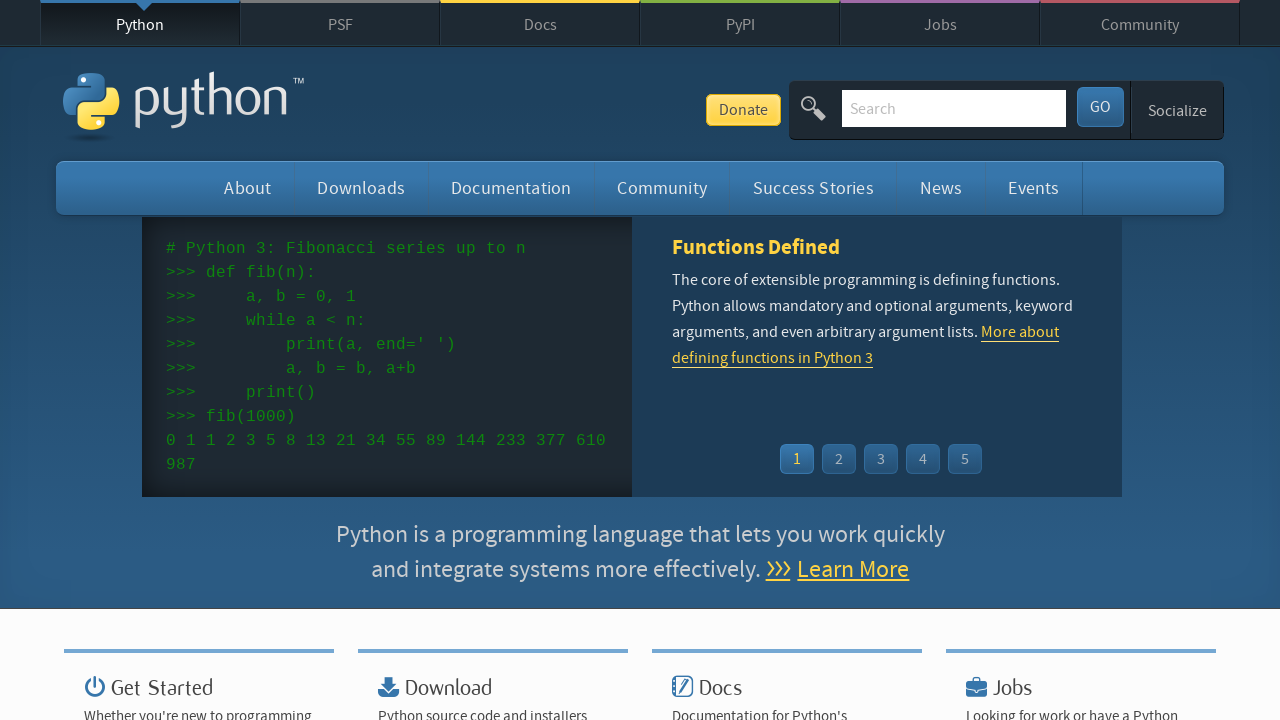

Retrieved all event name elements from widget
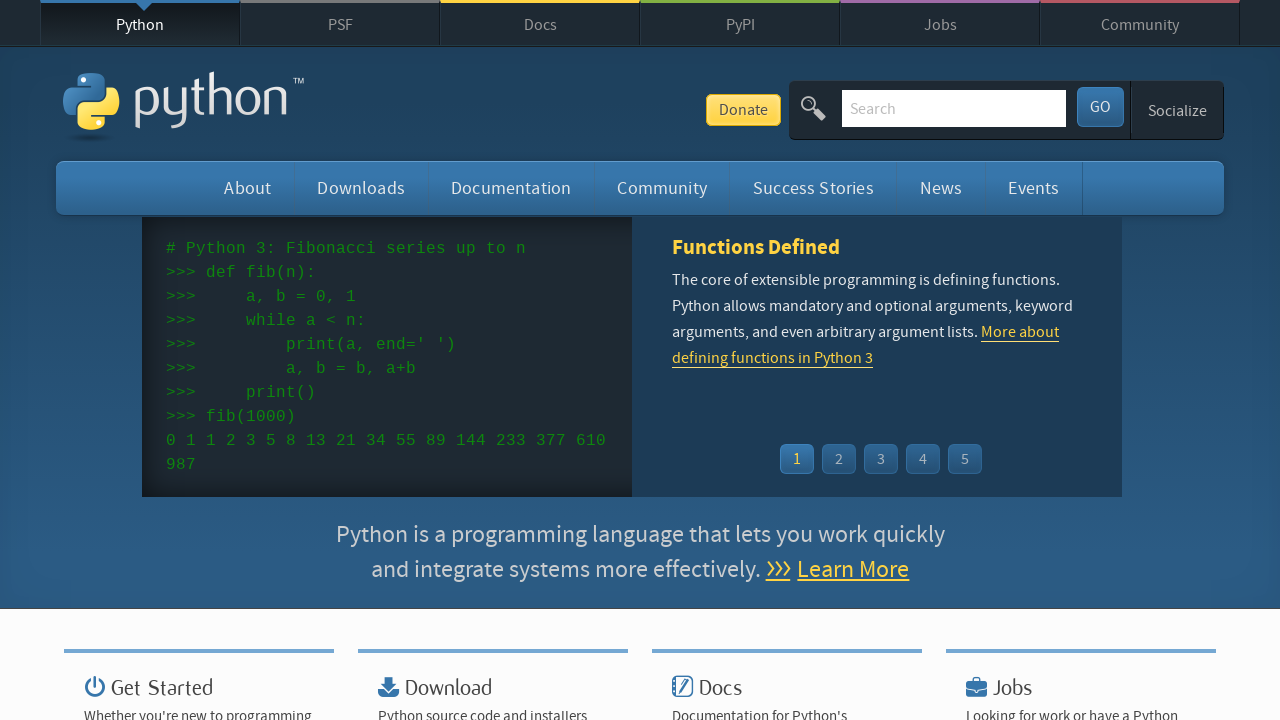

Verified that event times are present in widget
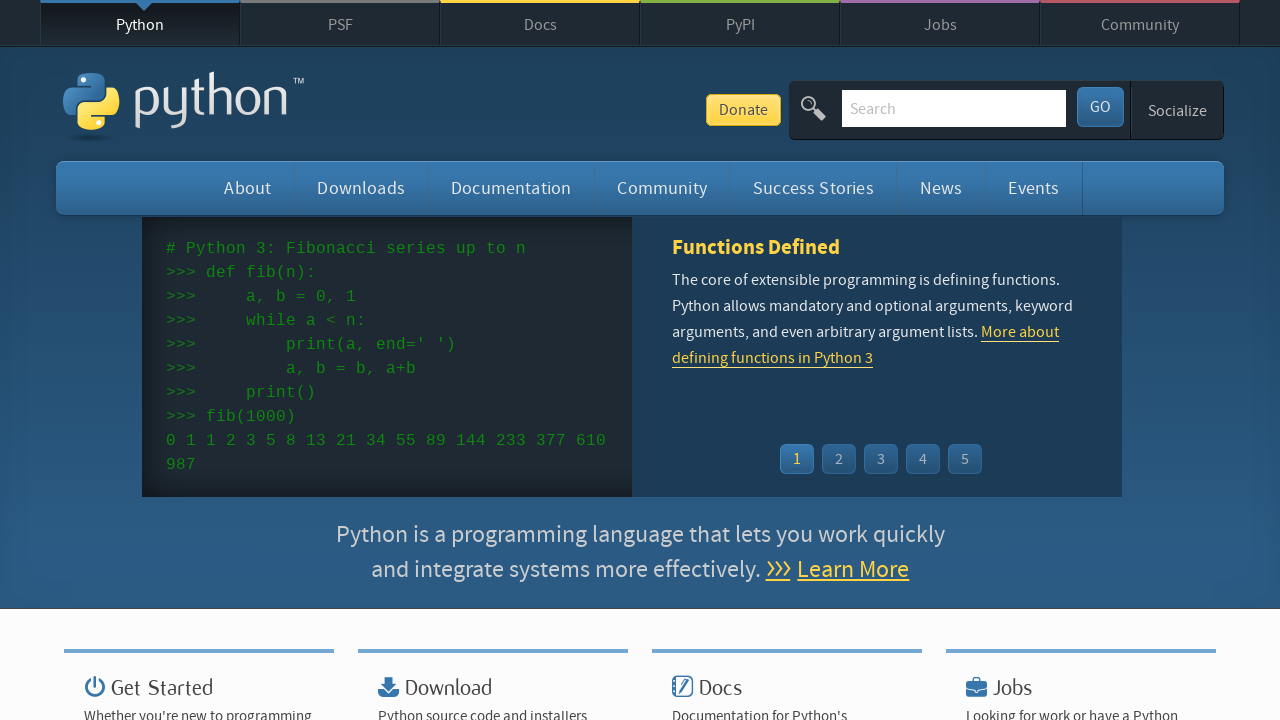

Verified that event names are present in widget
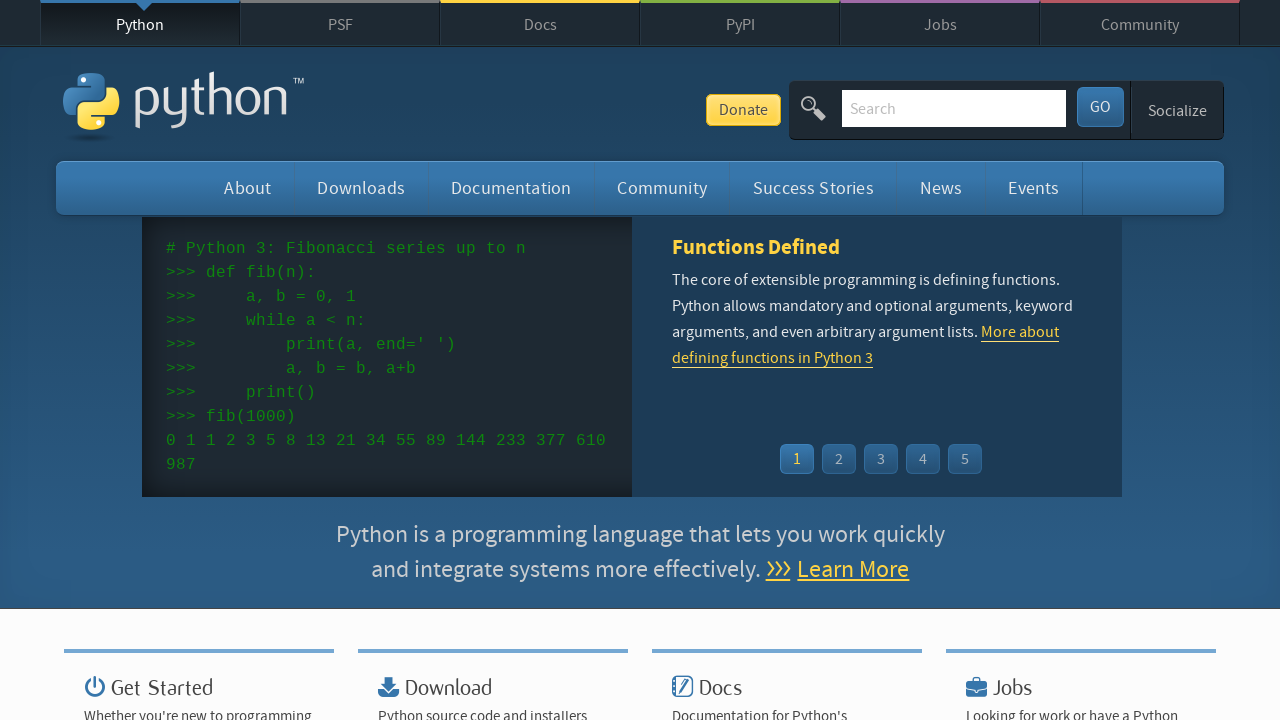

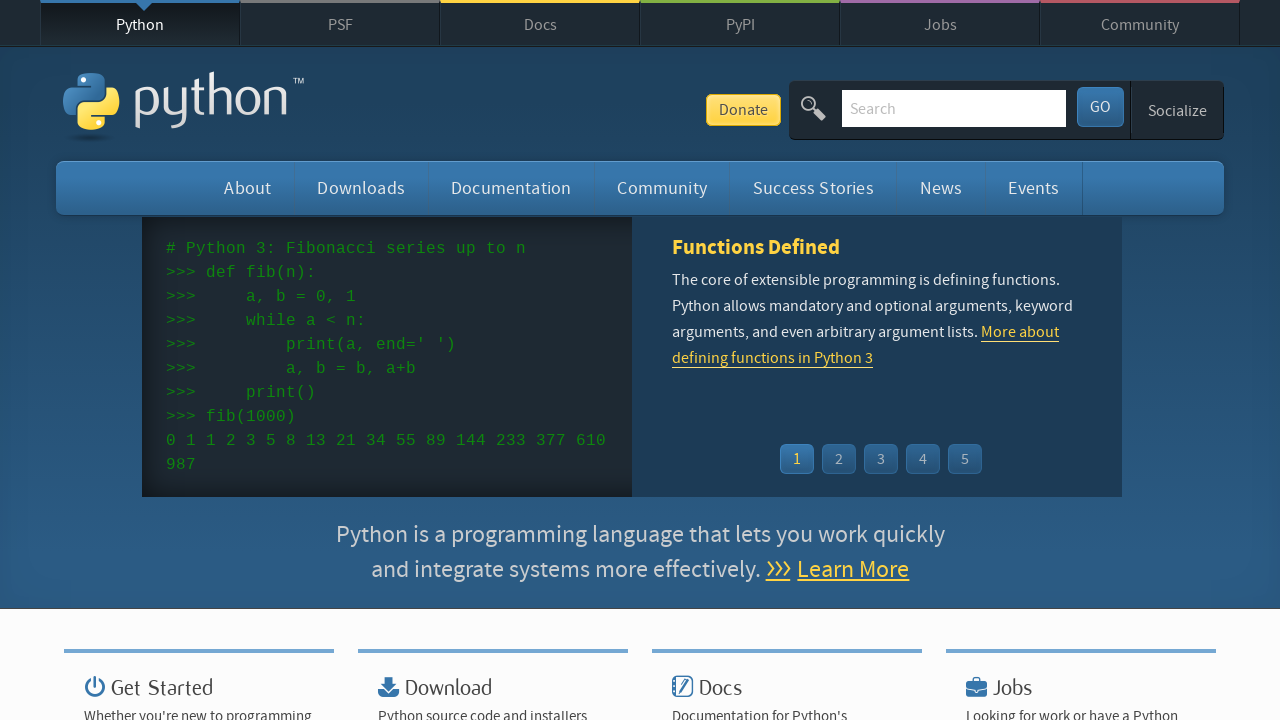